Tests modal dialog functionality by opening a modal and closing it using JavaScript execution

Starting URL: https://formy-project.herokuapp.com/modal

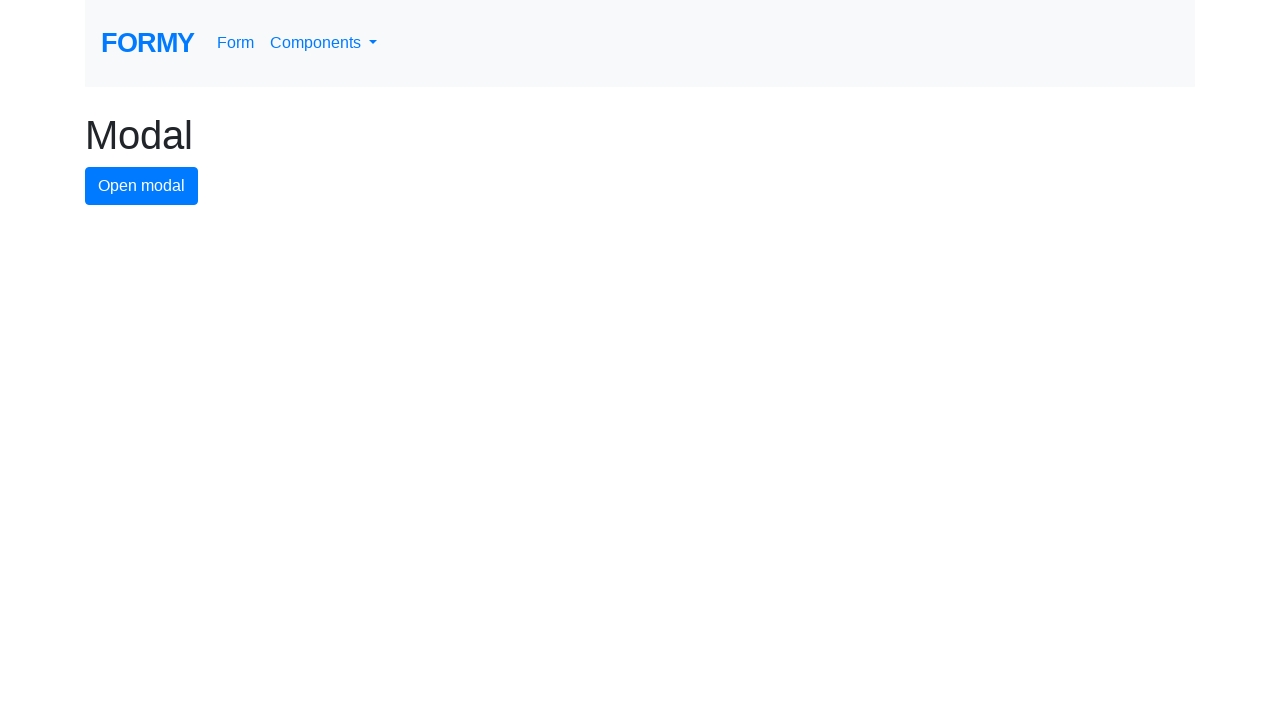

Clicked modal button to open the modal dialog at (142, 186) on #modal-button
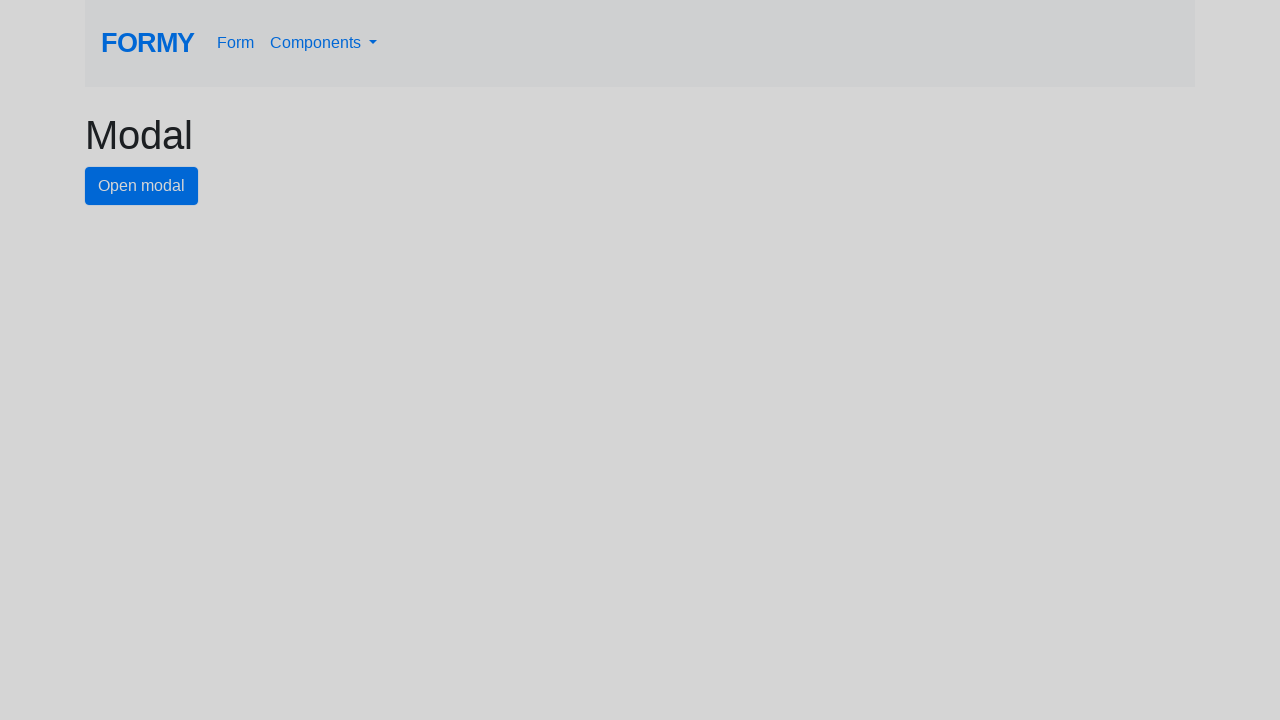

Modal dialog appeared with close button visible
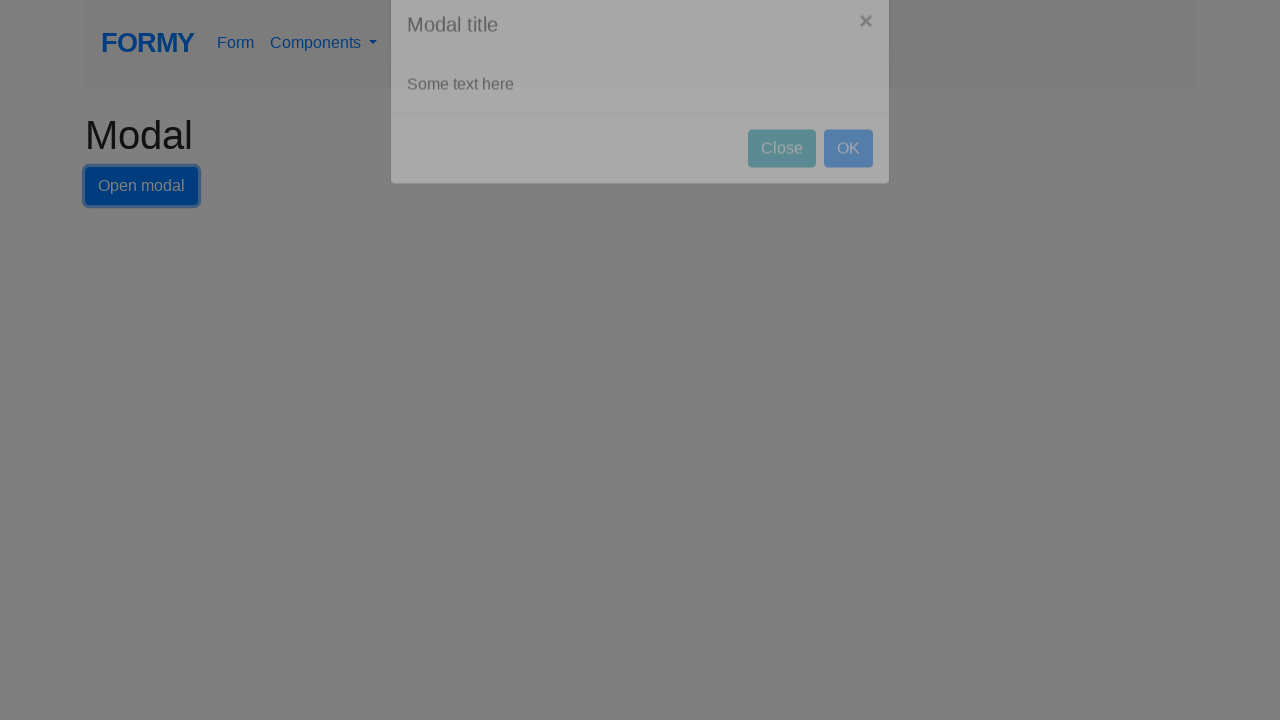

Closed modal dialog using JavaScript execution
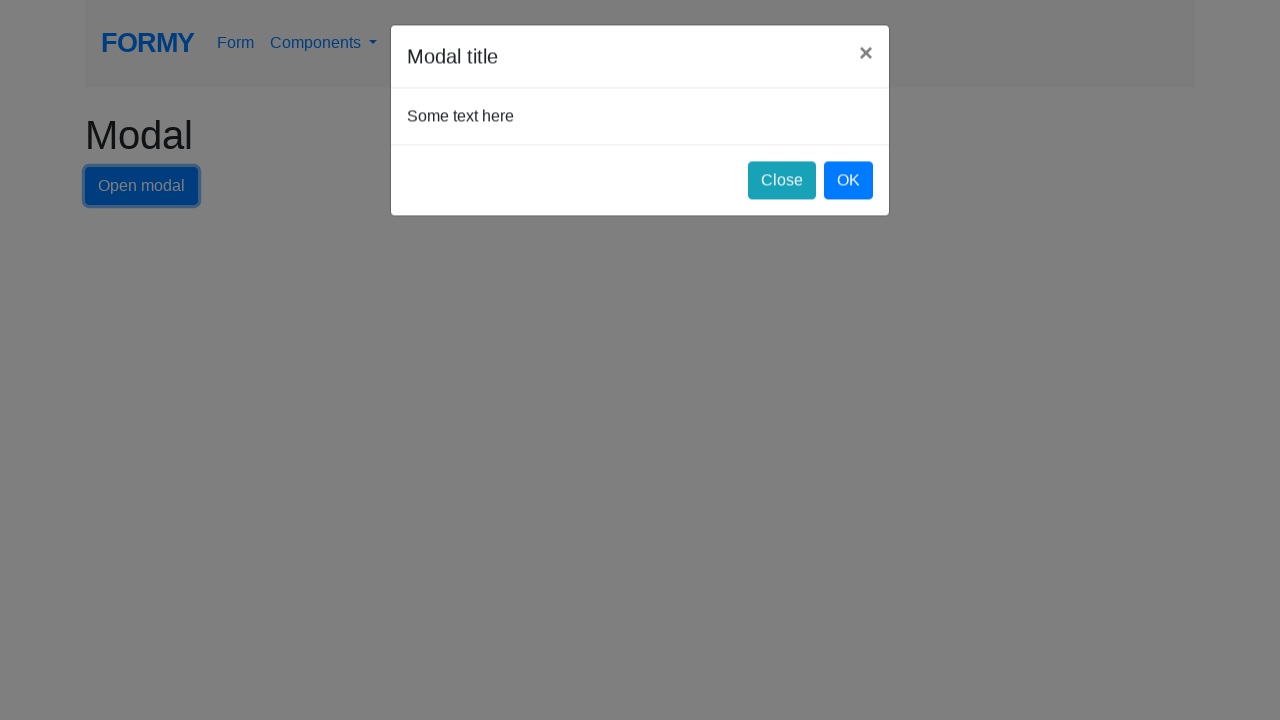

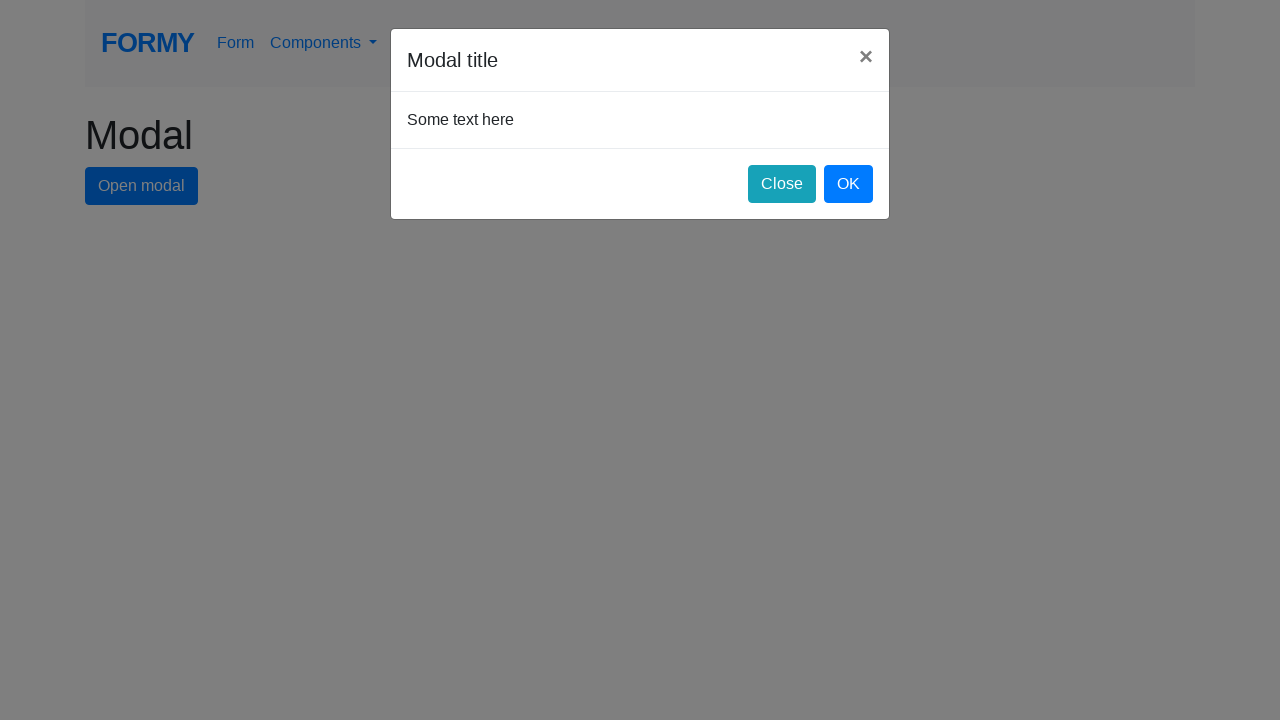